Tests a web form by entering text into a text box, submitting the form, and verifying the success message is displayed

Starting URL: https://www.selenium.dev/selenium/web/web-form.html

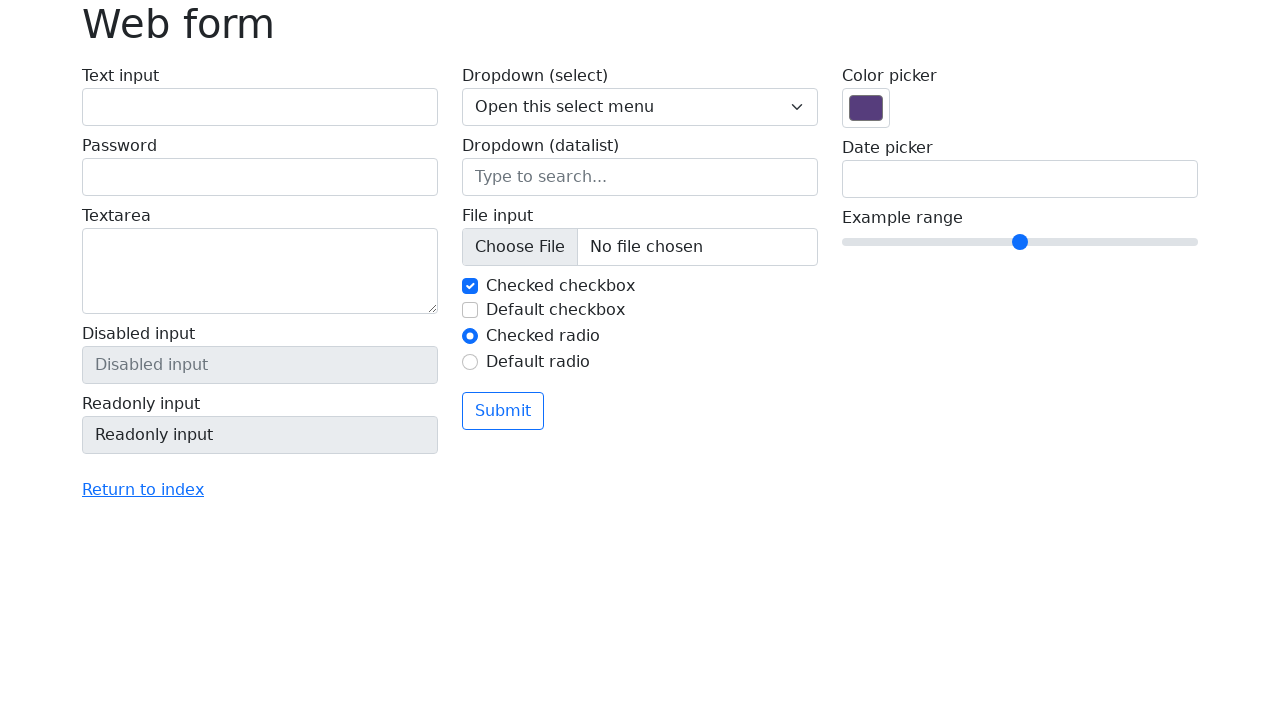

Verified page title is 'Web form'
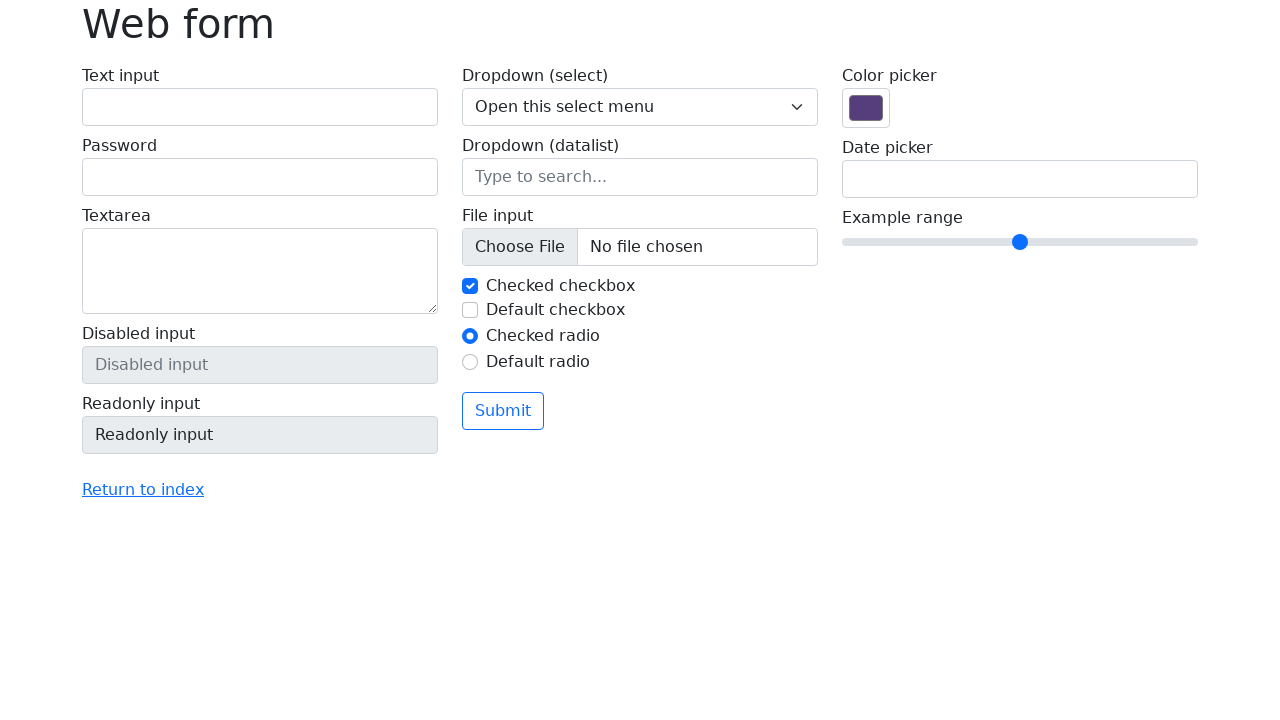

Filled text box with 'Selenium' on input[name='my-text']
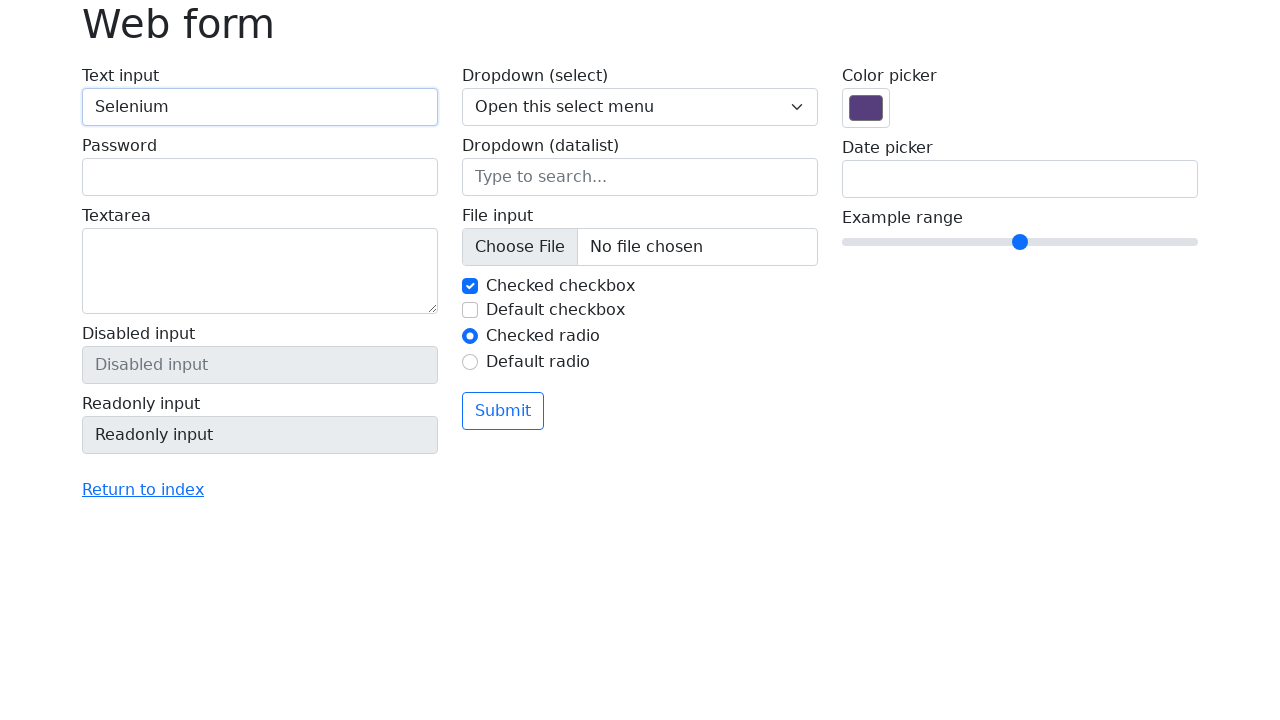

Clicked submit button at (503, 411) on button
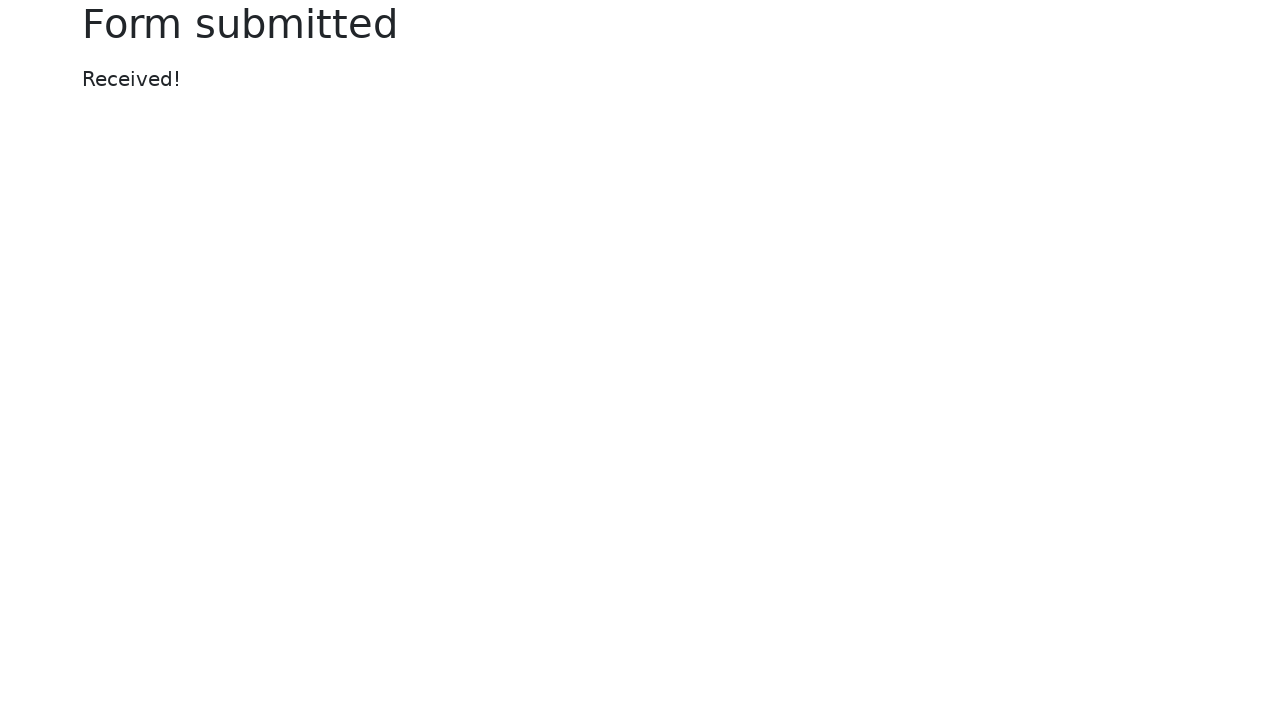

Located success message element
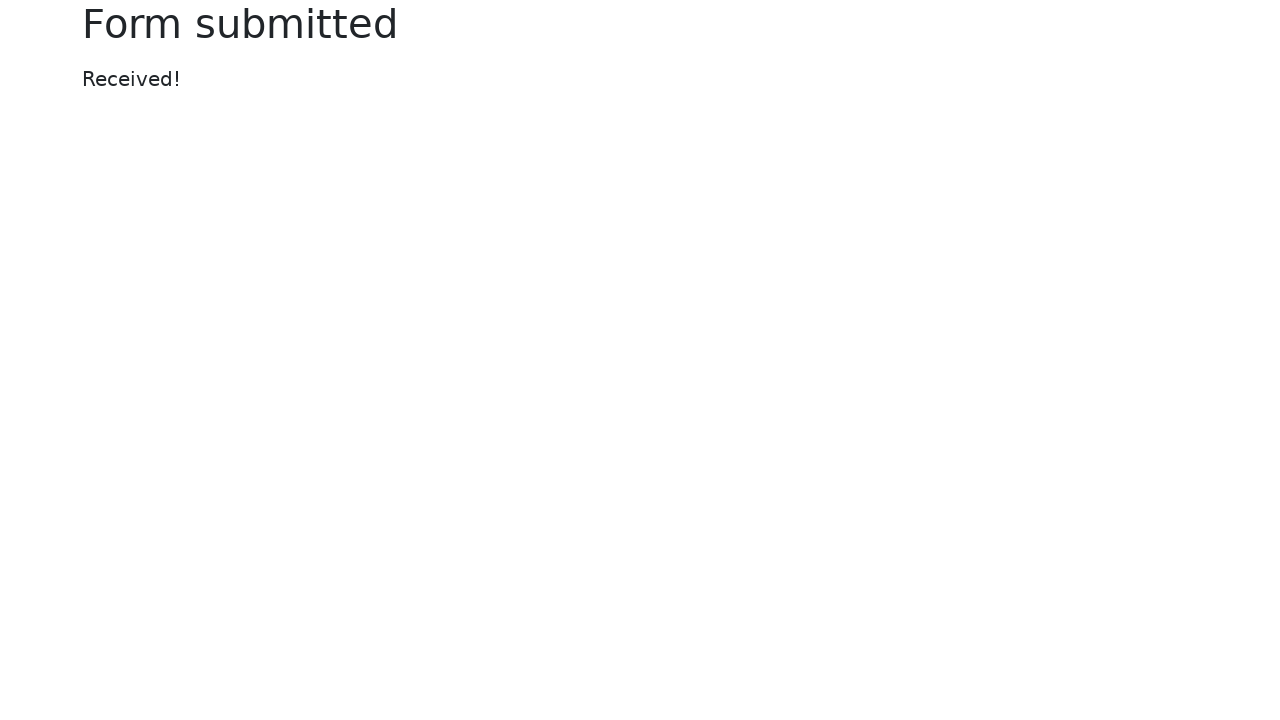

Verified success message displays 'Received!'
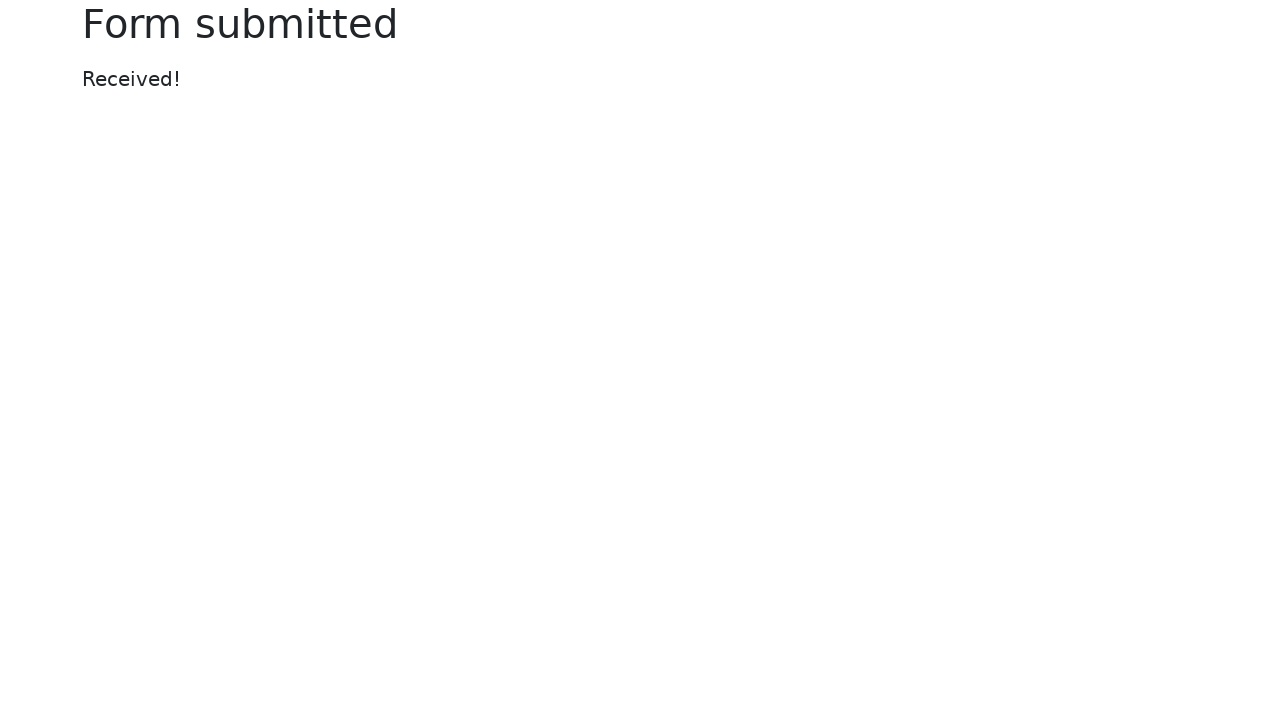

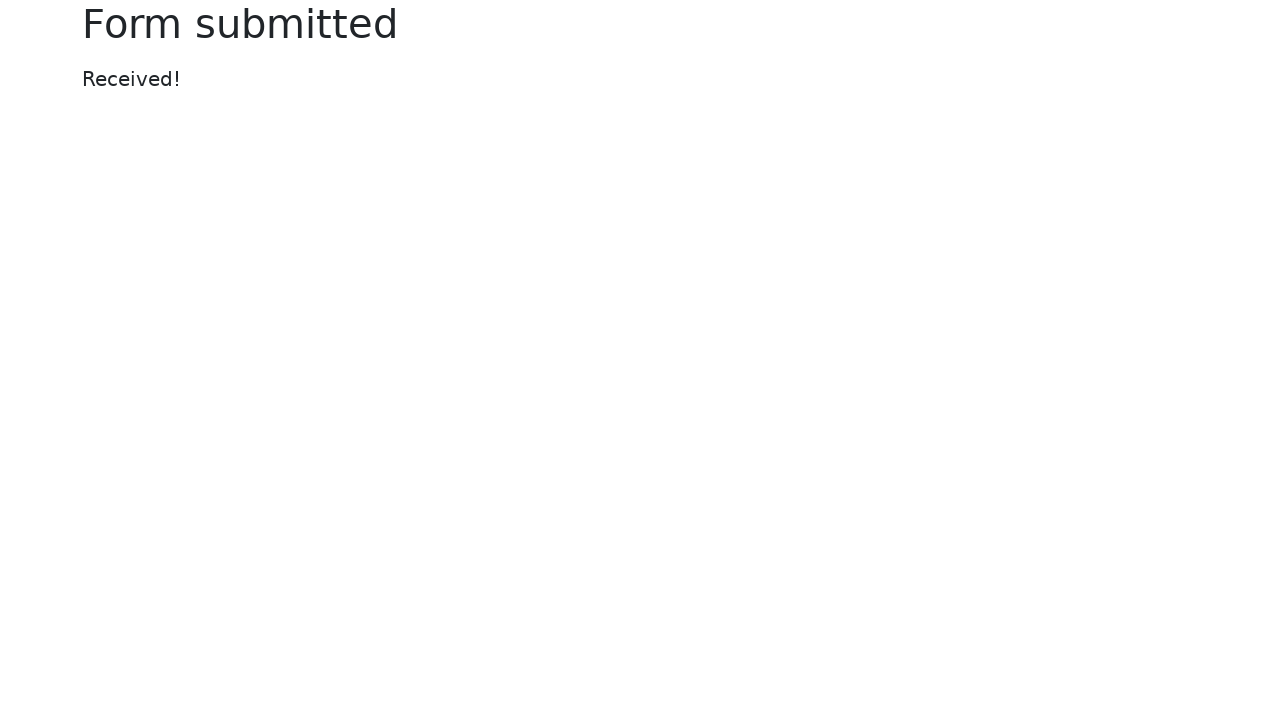